Tests checkbox functionality by finding all checkboxes and clicking any that are not already selected

Starting URL: https://bonigarcia.dev/selenium-webdriver-java/web-form.html

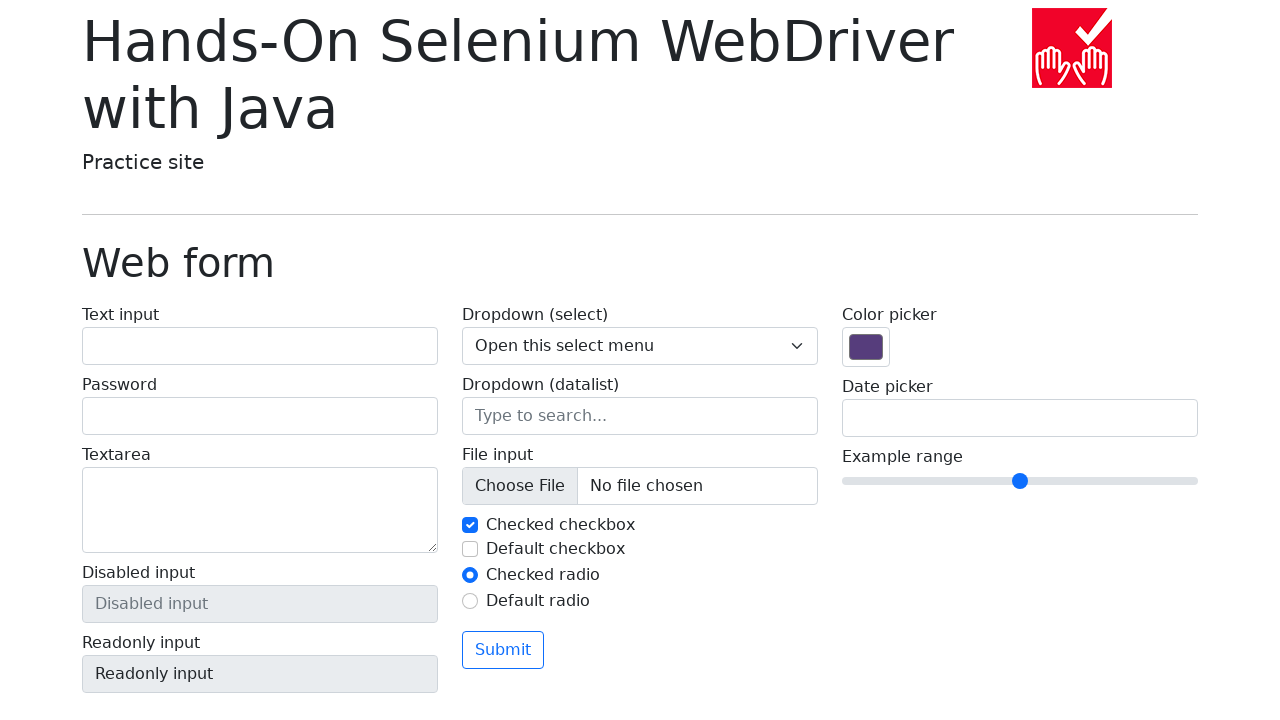

Located all checkboxes on the form
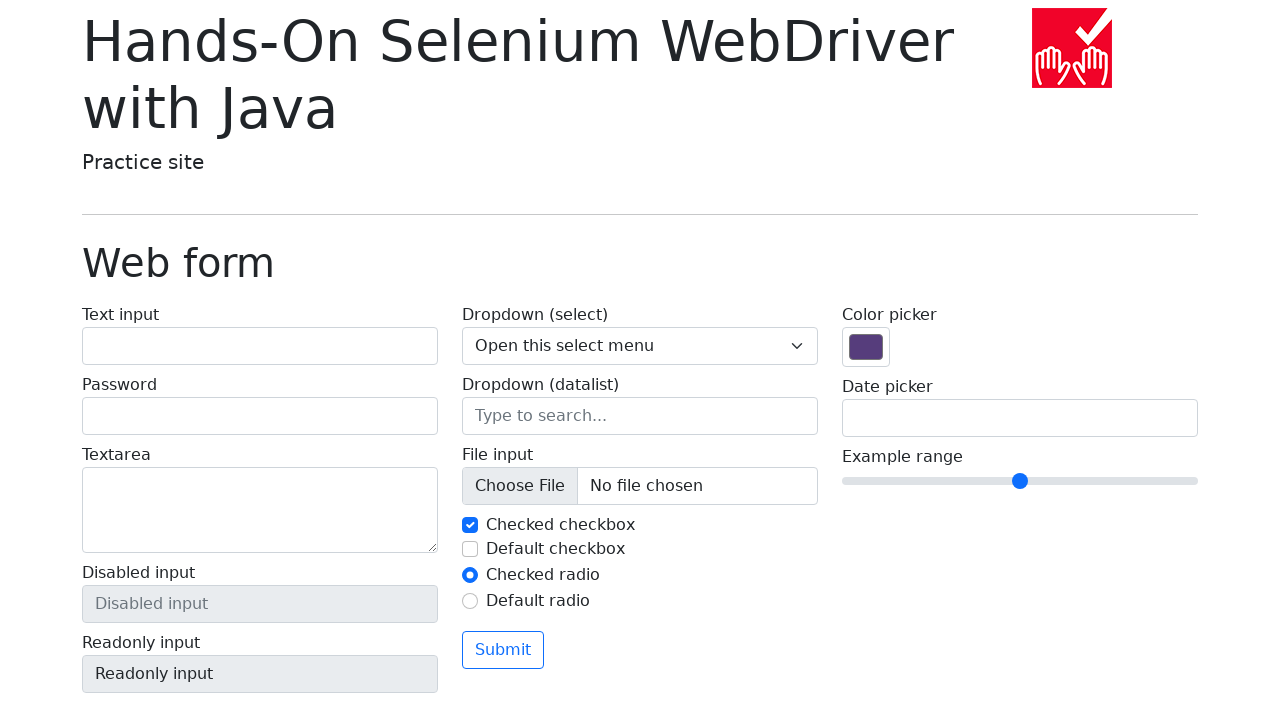

Found 2 total checkboxes
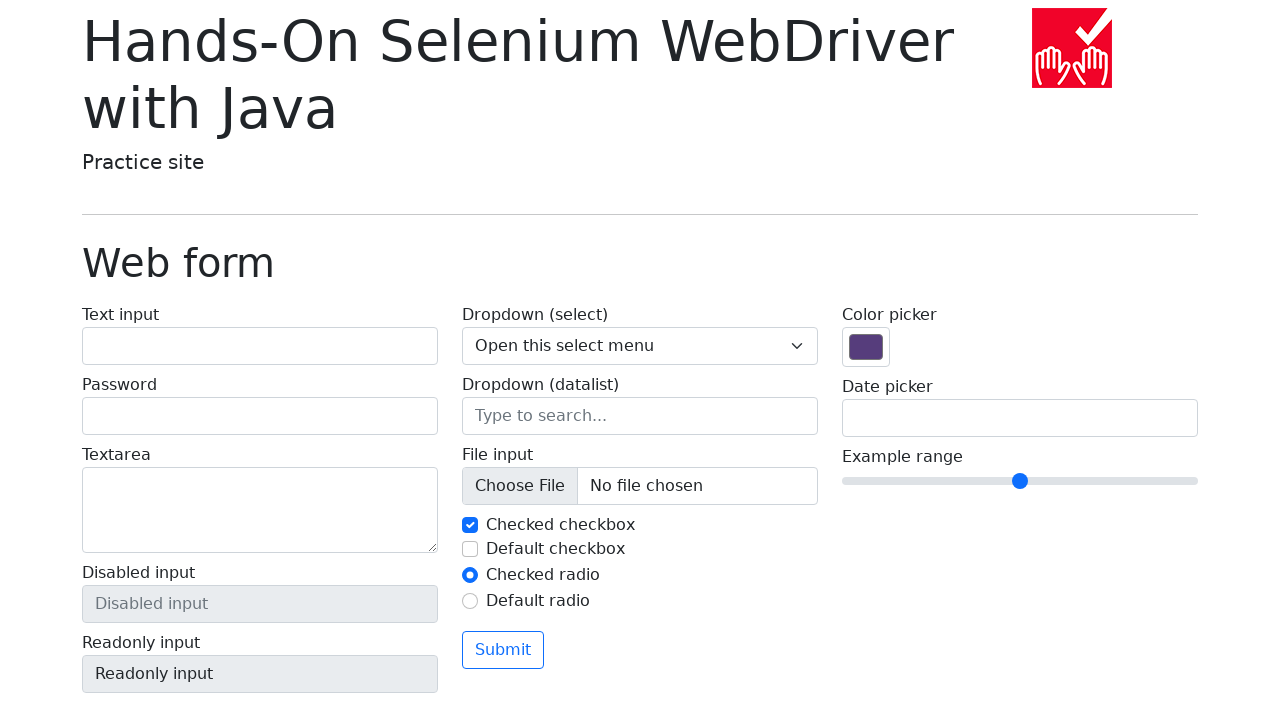

Retrieved checkbox at index 0
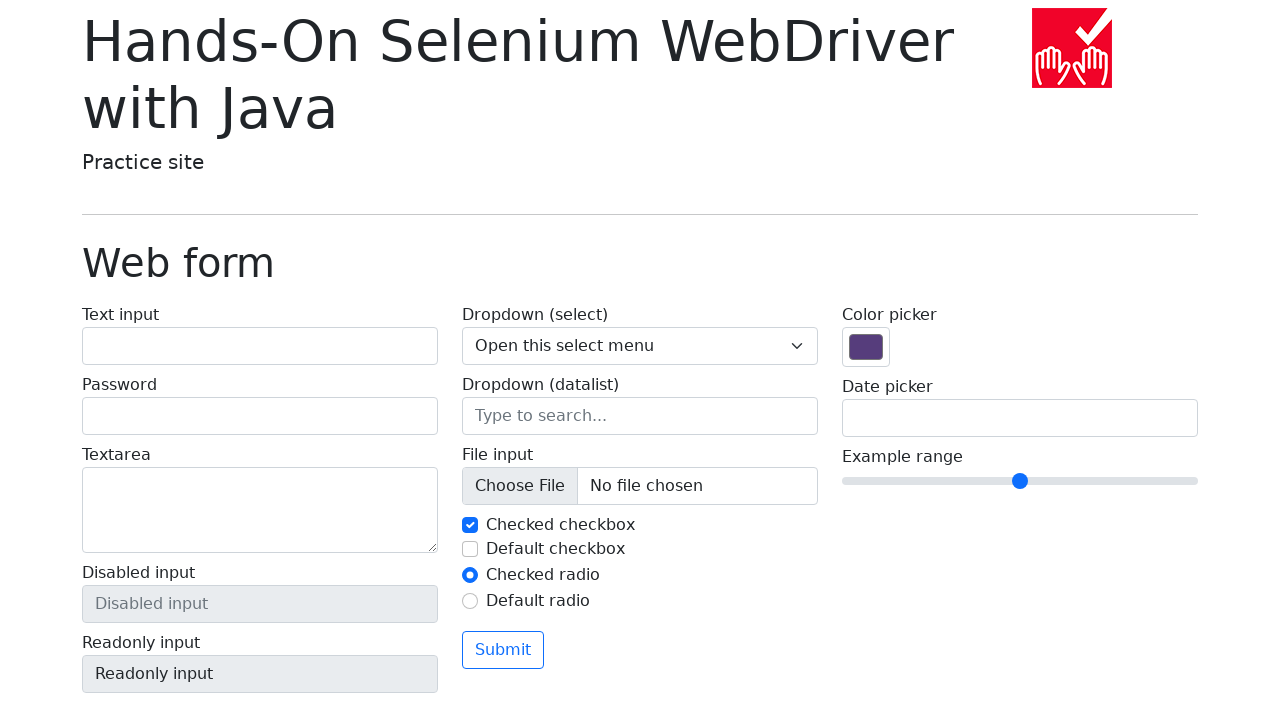

Checkbox at index 0 is already checked, skipping
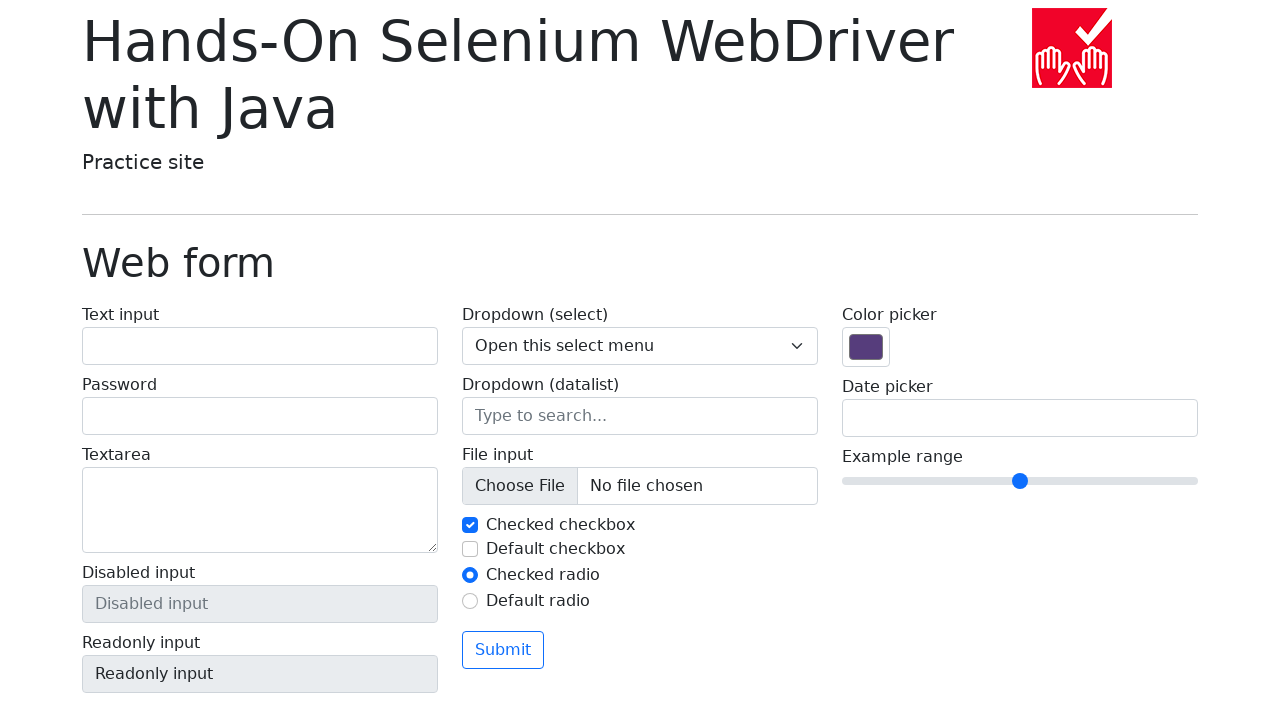

Retrieved checkbox at index 1
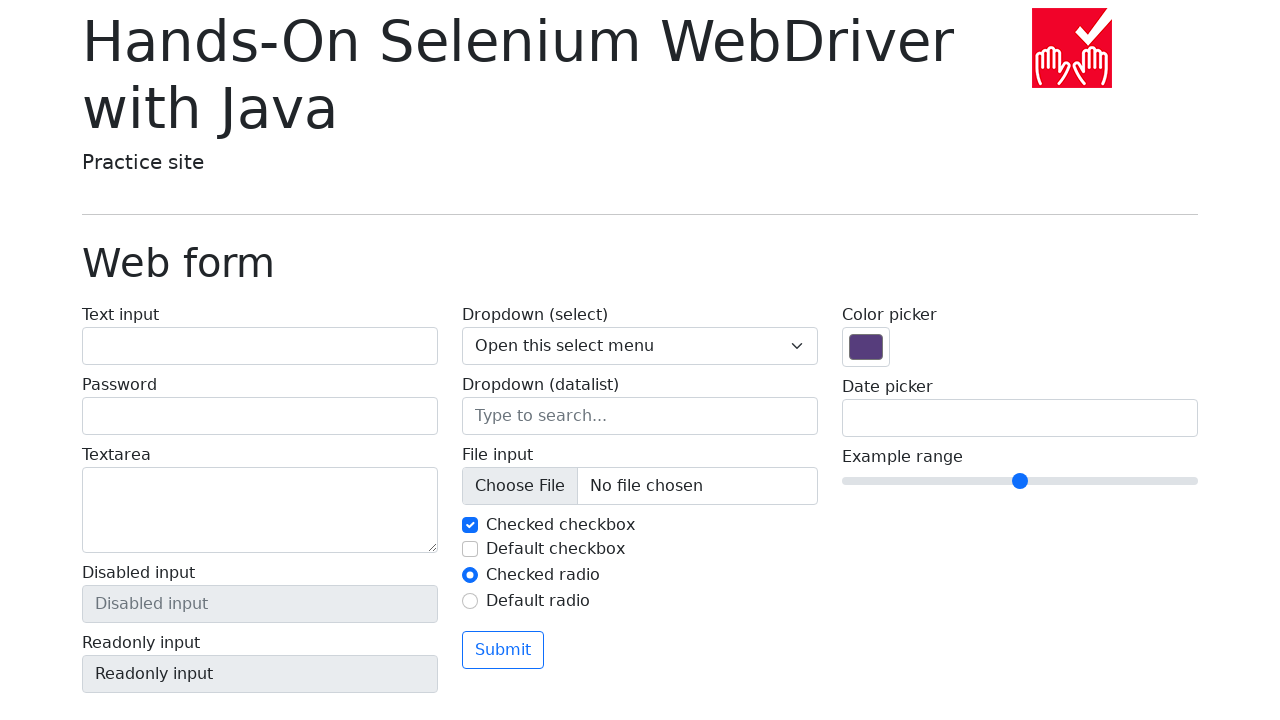

Checkbox at index 1 is unchecked, proceeding to click
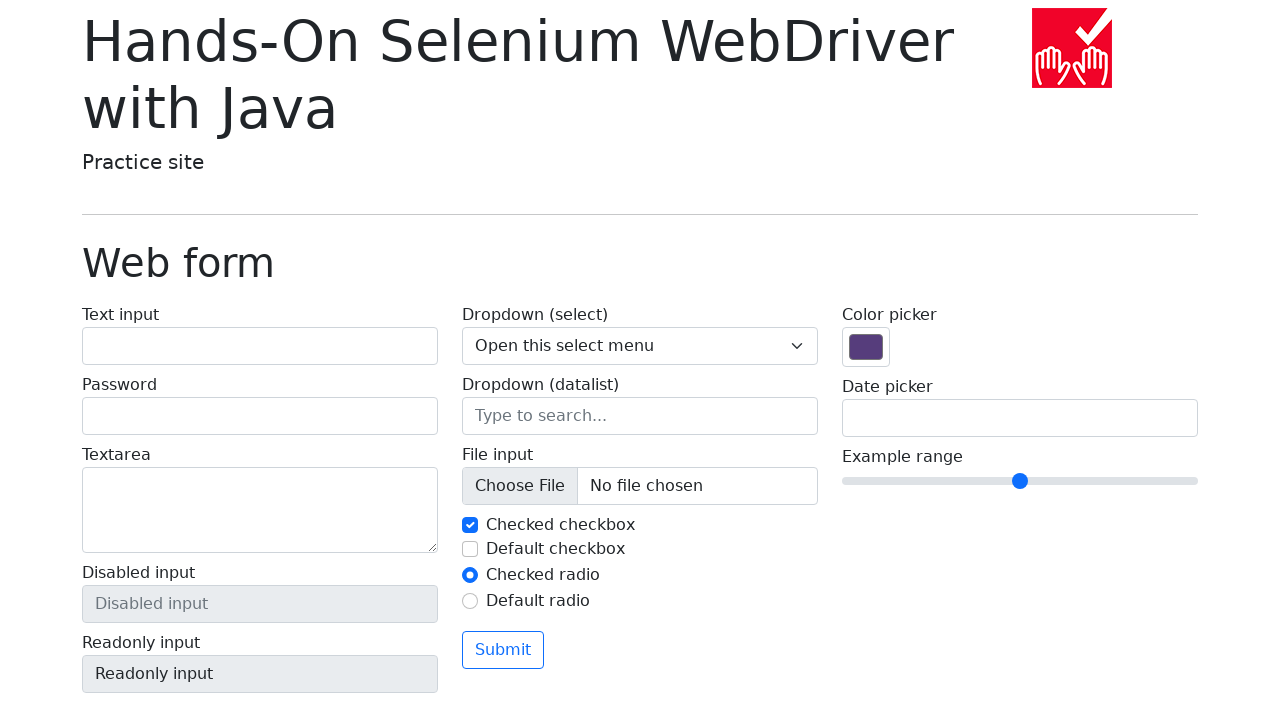

Clicked checkbox at index 1 to select it at (470, 549) on input[type='checkbox'] >> nth=1
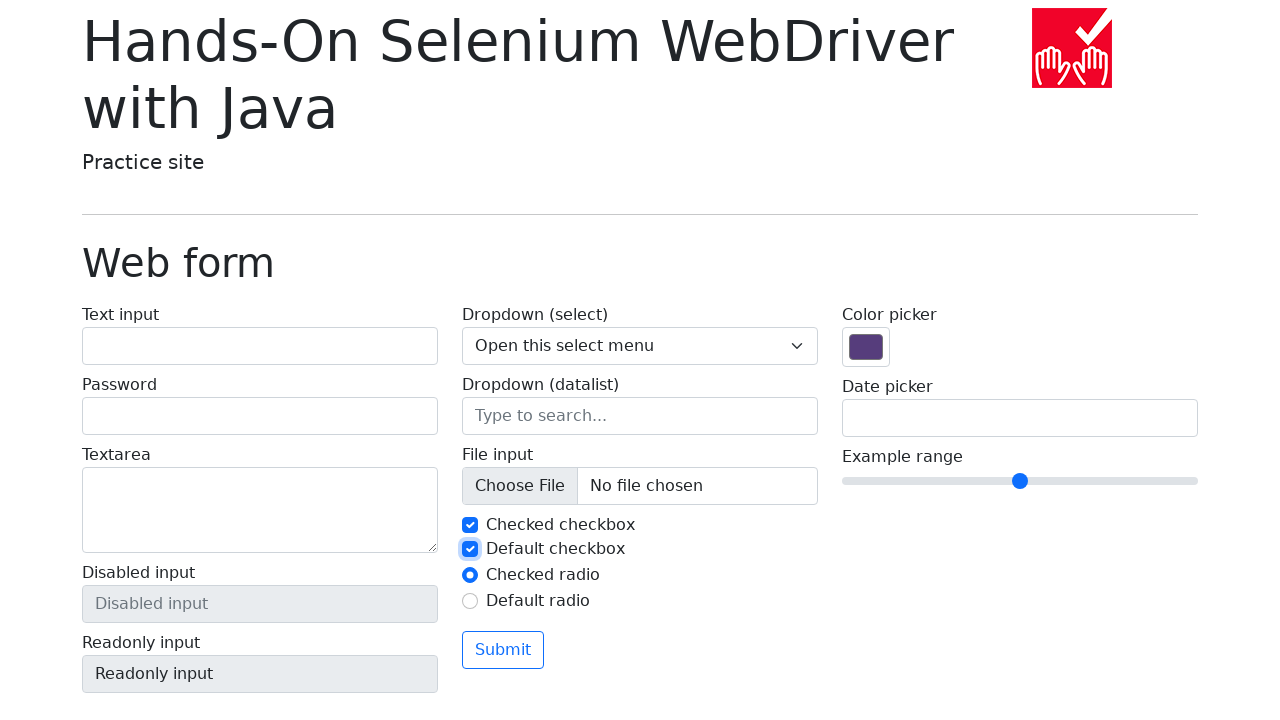

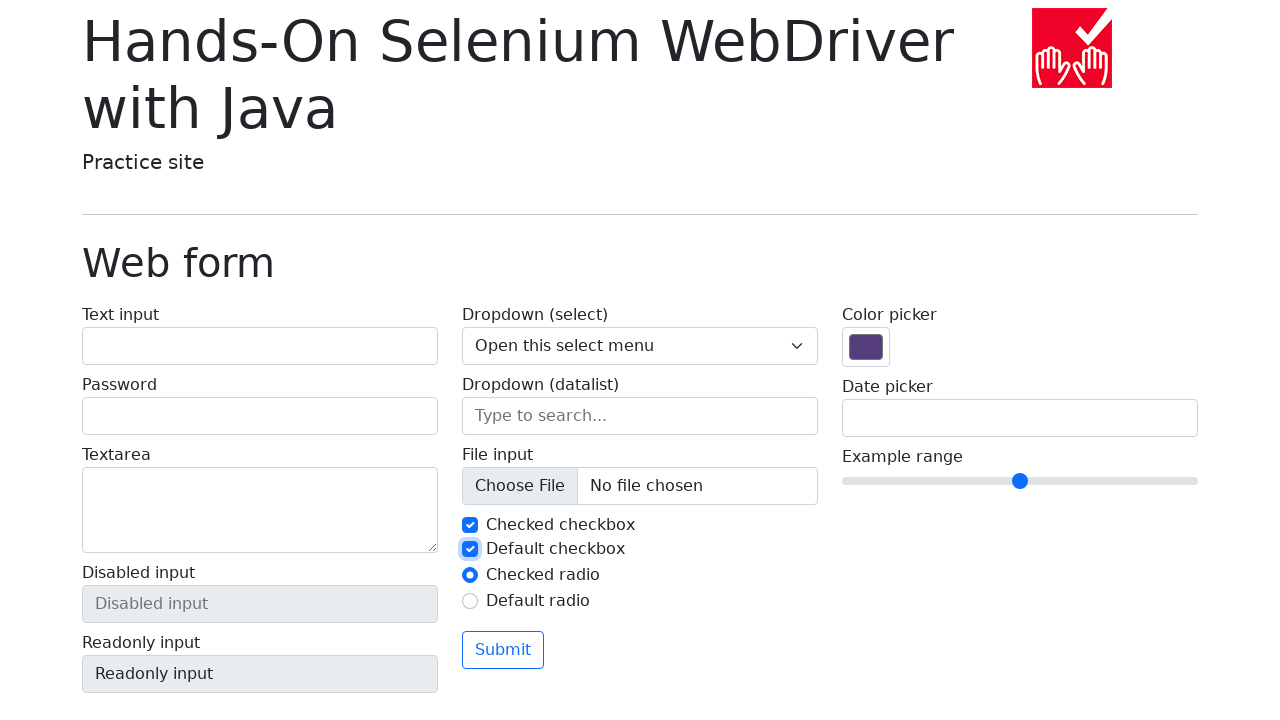